Tests form interaction by reading an attribute value from an element, calculating a mathematical result, filling in the answer field, clicking checkboxes, and submitting the form.

Starting URL: http://suninjuly.github.io/get_attribute.html

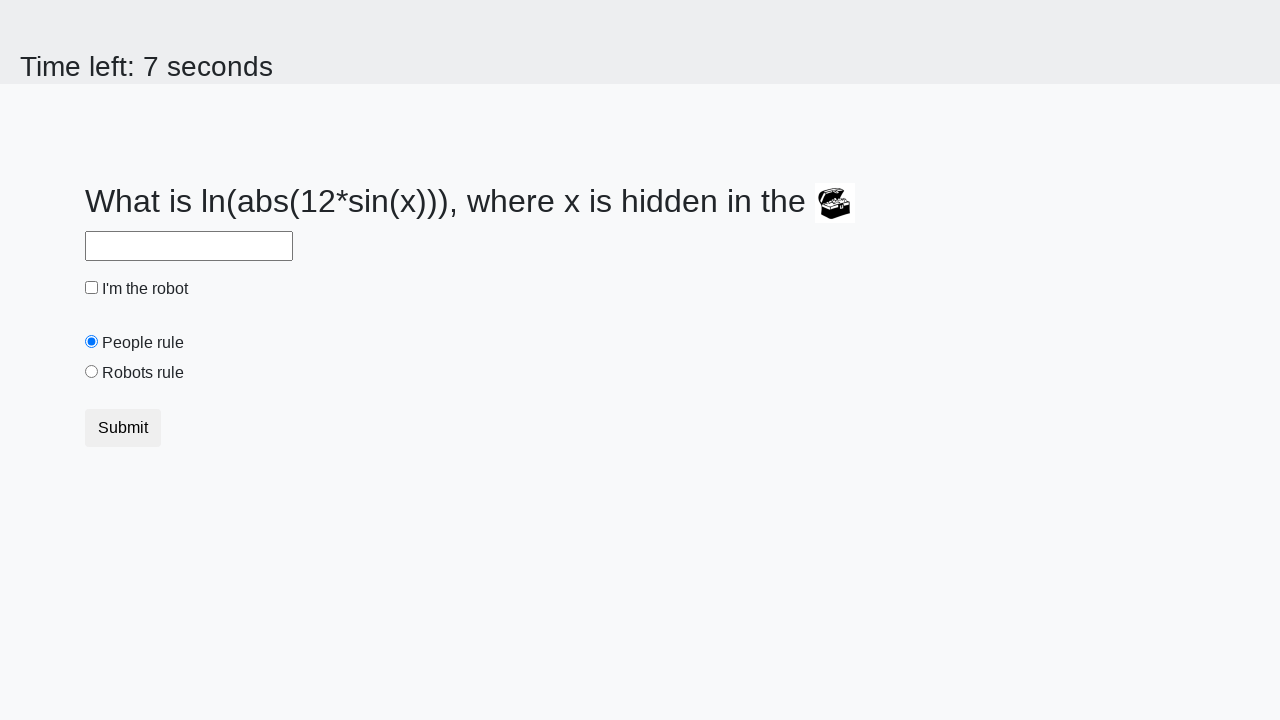

Located treasure element
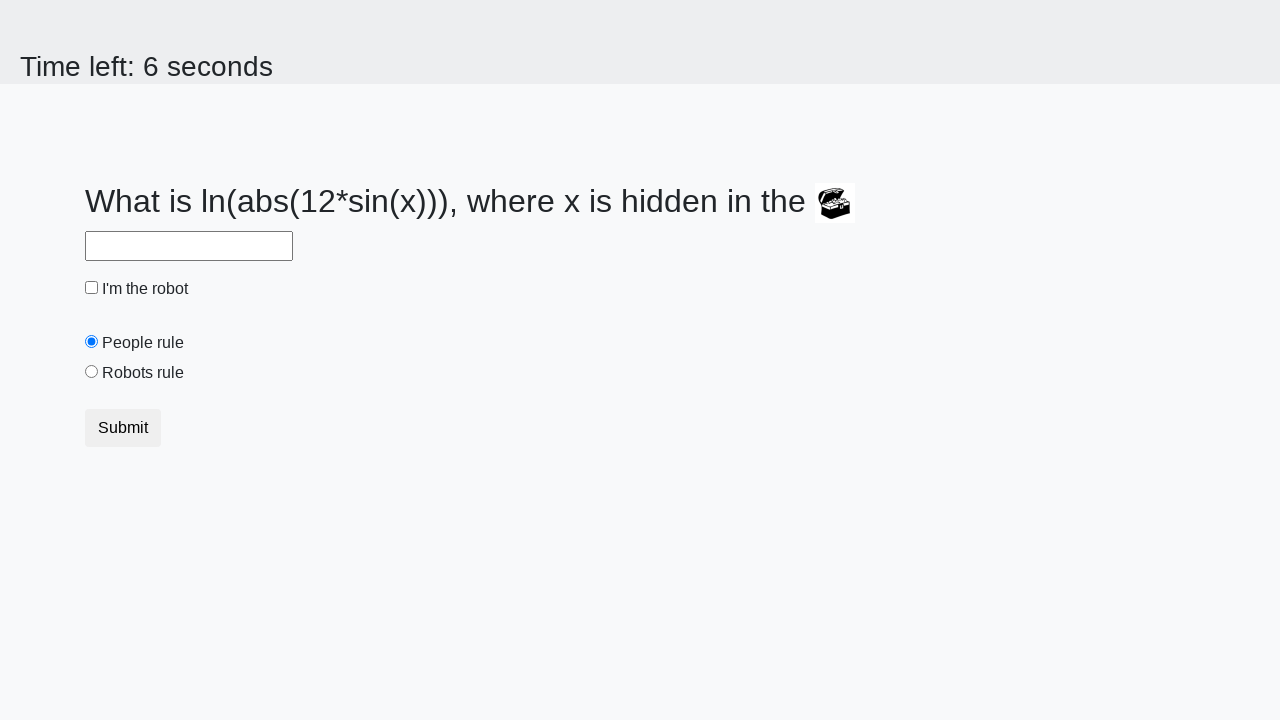

Retrieved valuex attribute from treasure element: 38
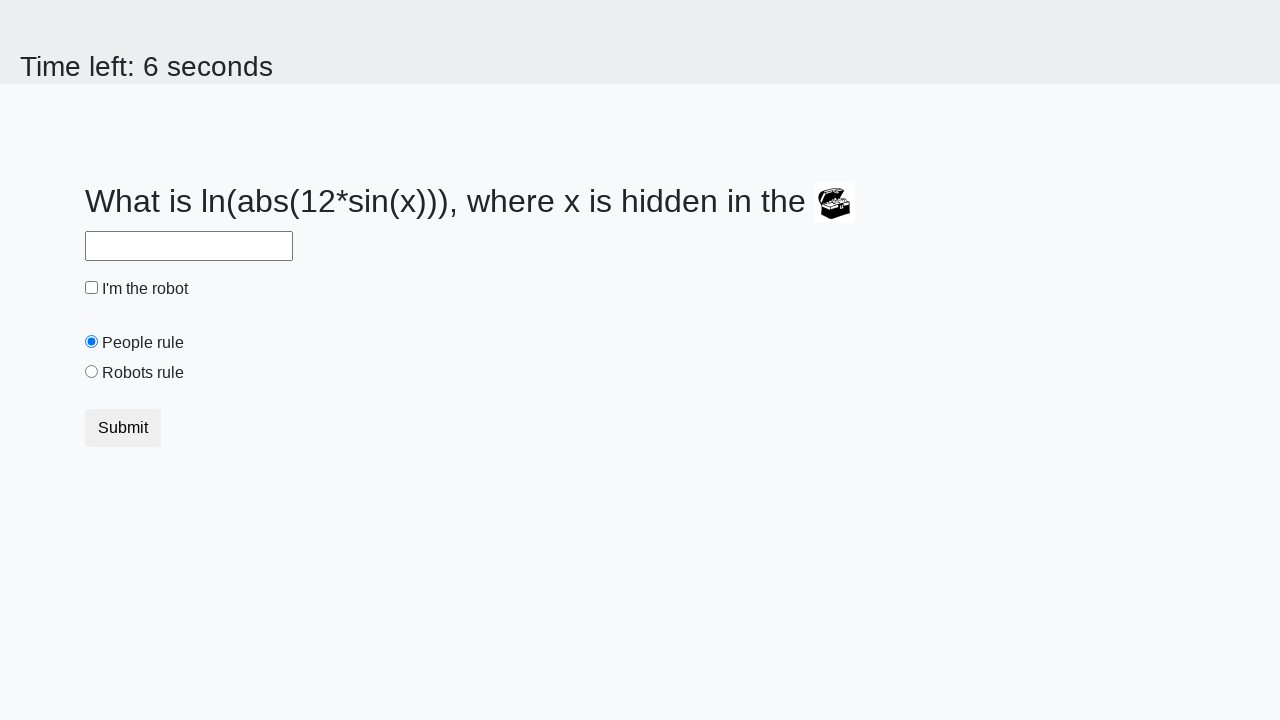

Calculated mathematical result: 1.268755248855953
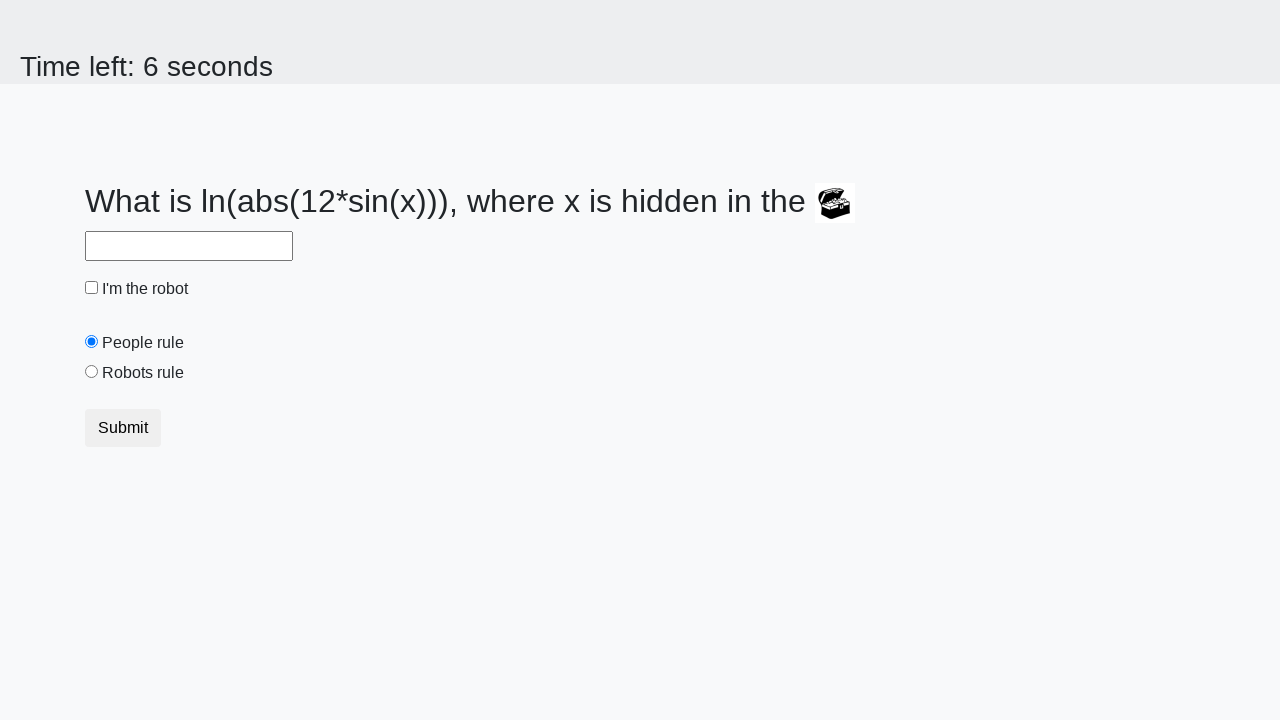

Filled answer field with calculated value: 1.268755248855953 on #answer
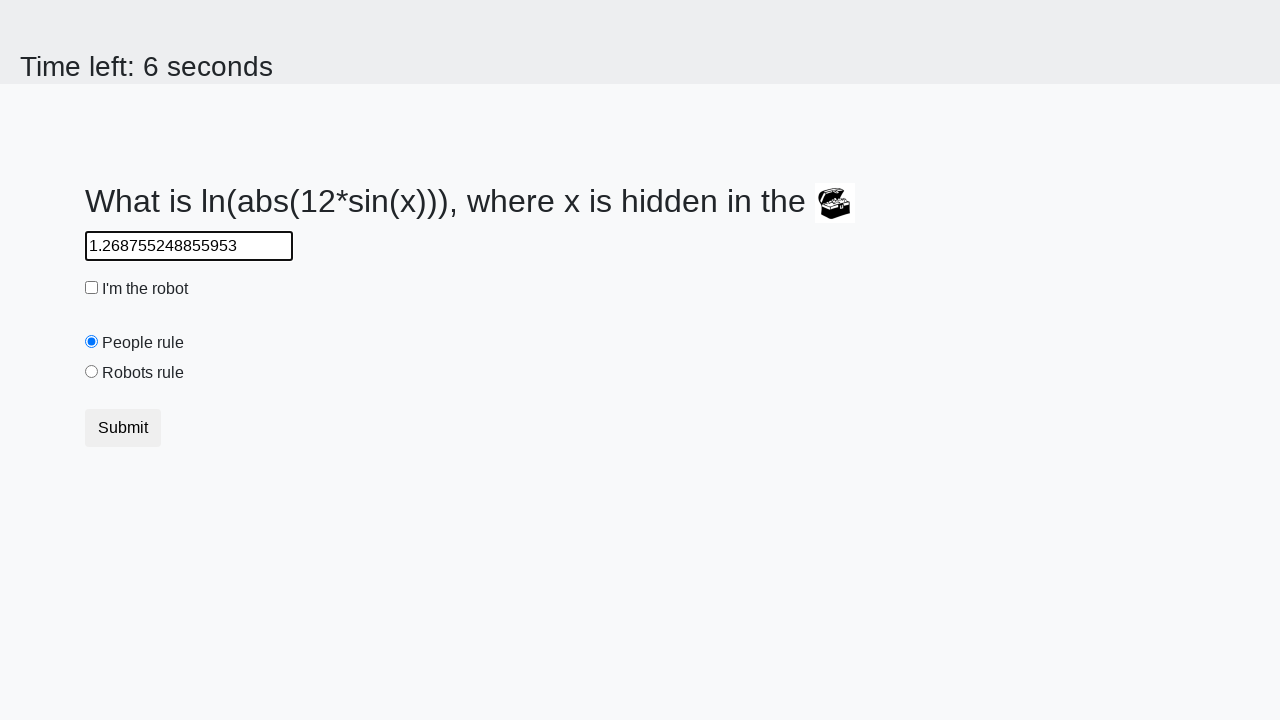

Clicked robot checkbox at (92, 288) on #robotCheckbox
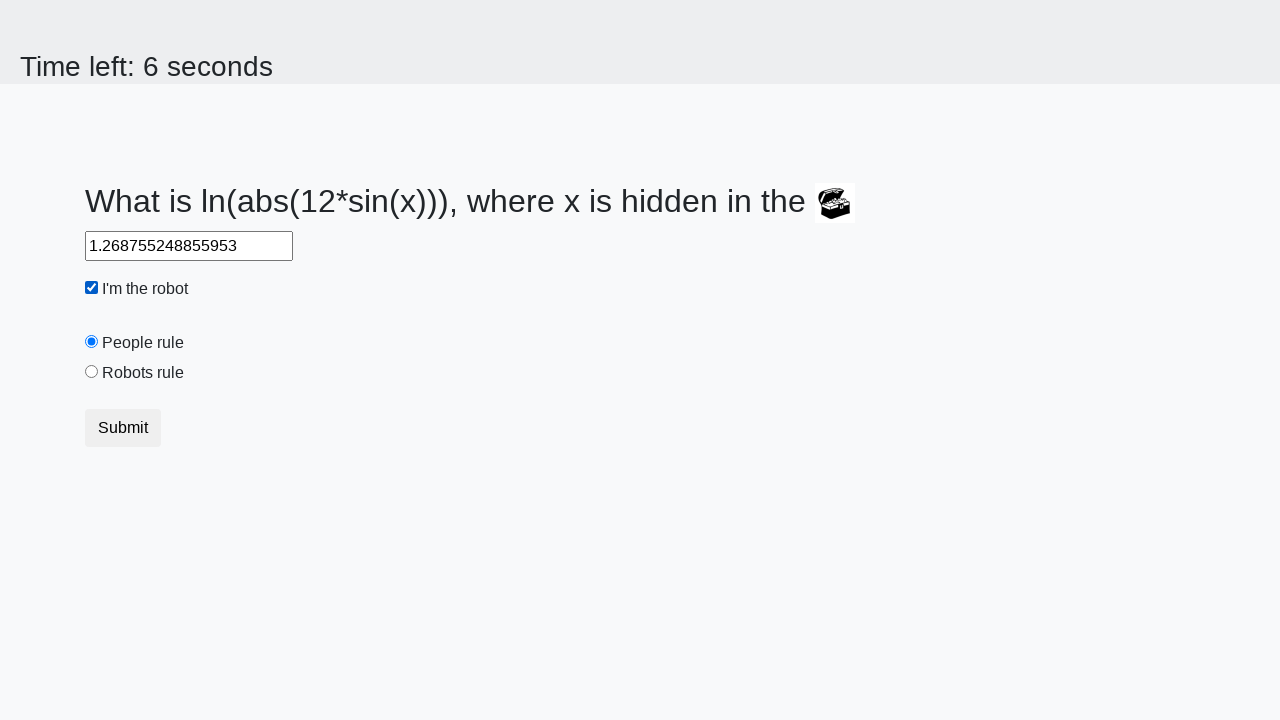

Clicked robots rule checkbox at (92, 372) on #robotsRule
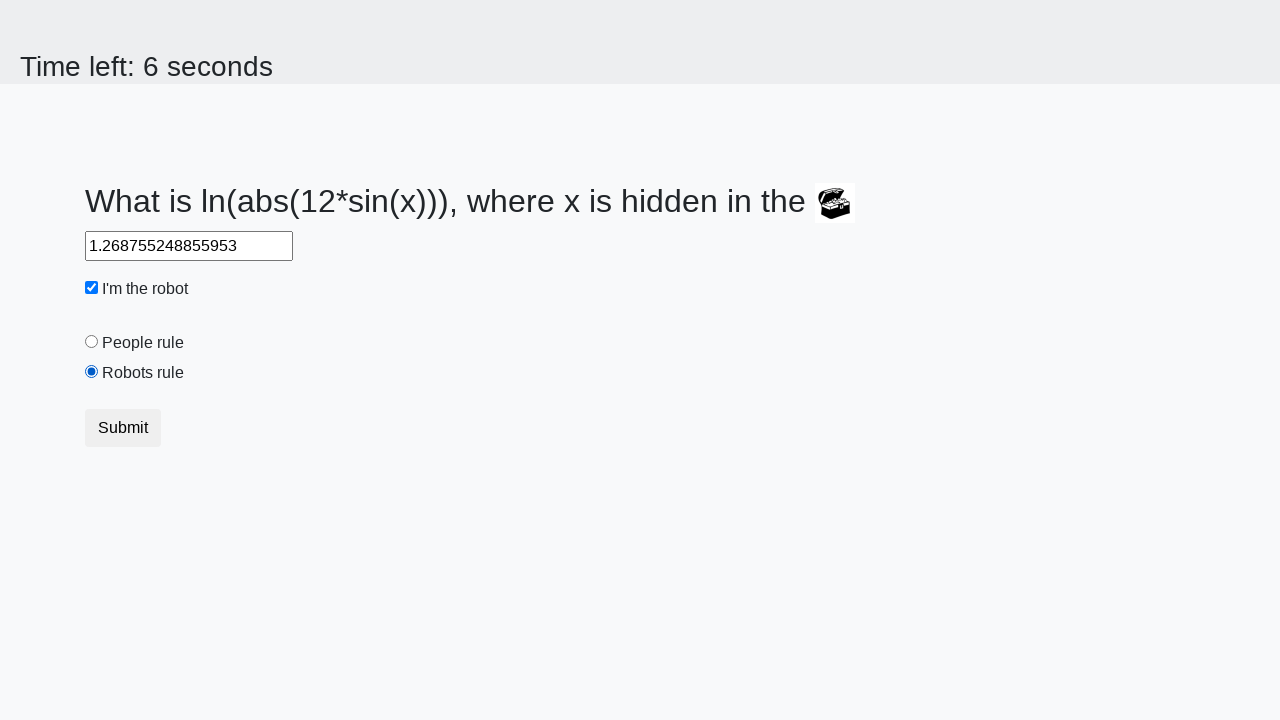

Clicked submit button to submit form at (123, 428) on [type='submit']
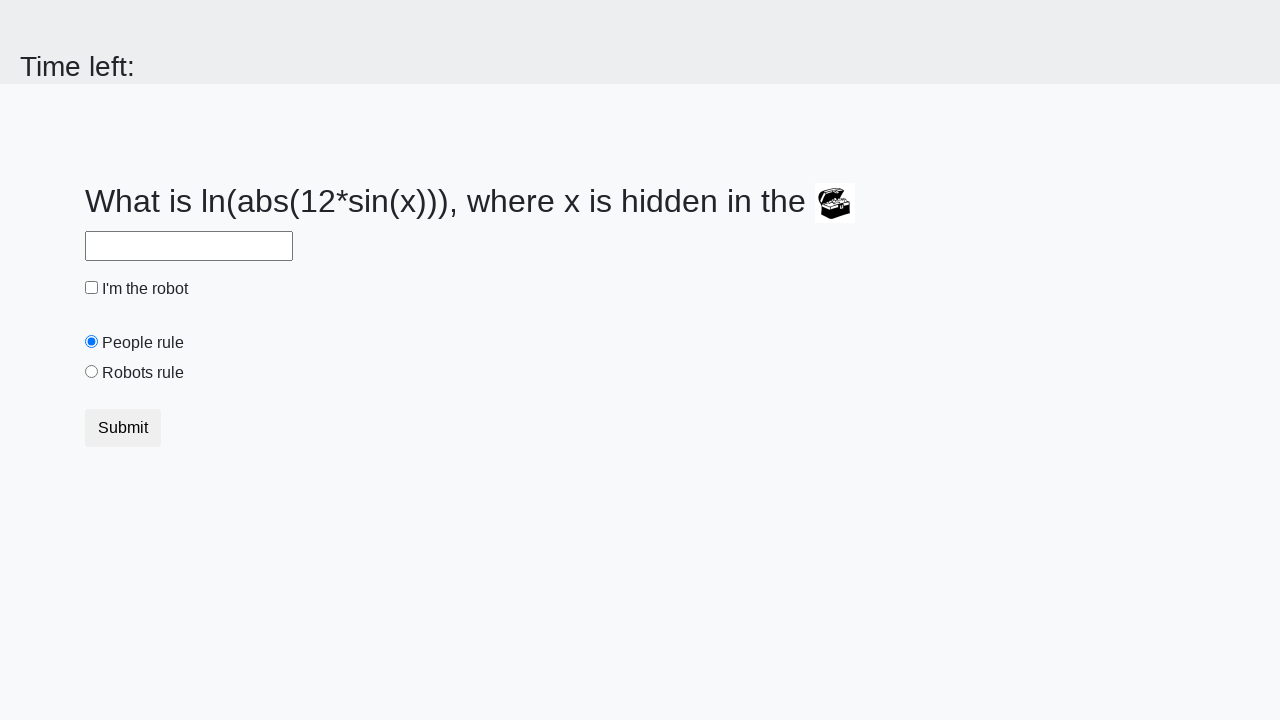

Waited 1 second for page processing
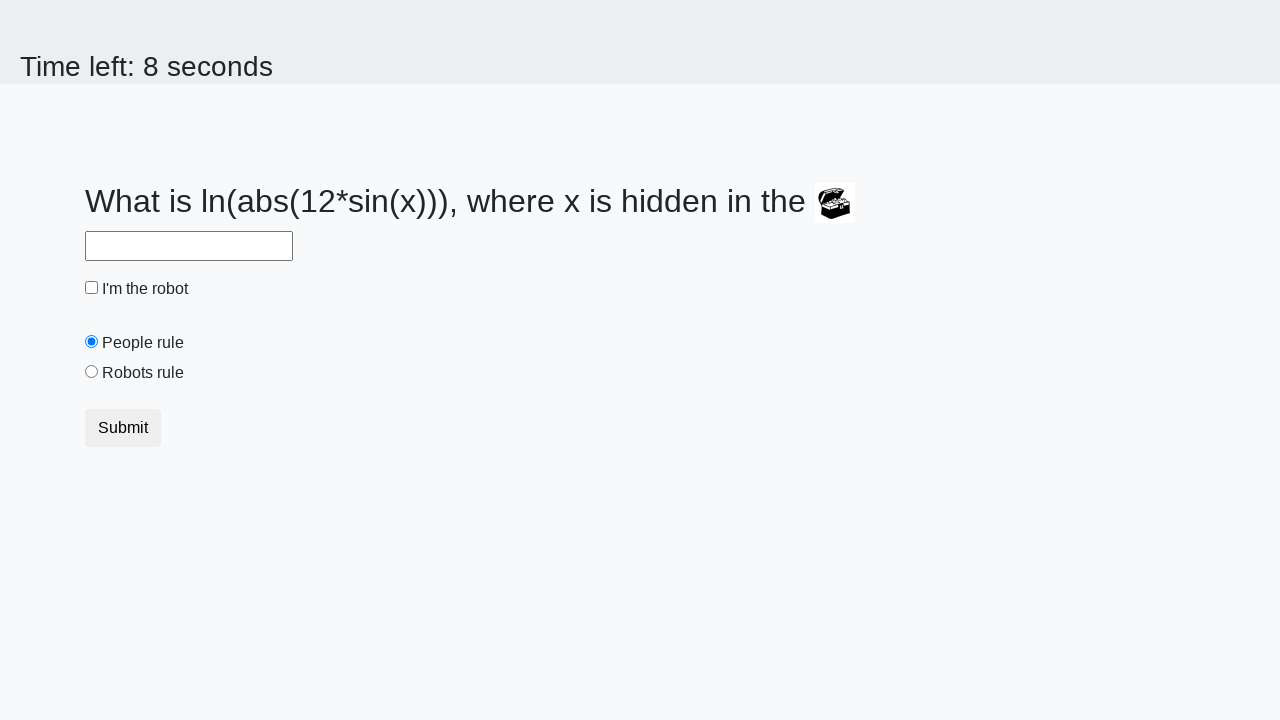

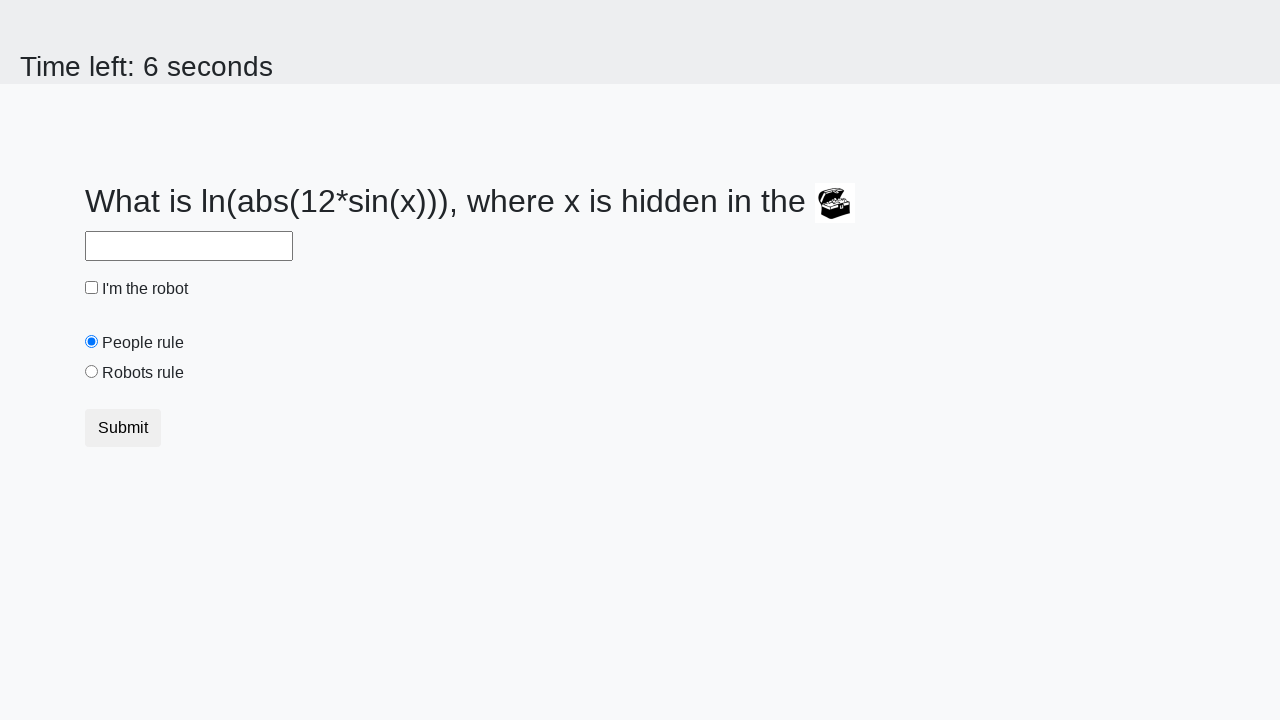